Tests page scrolling functionality by scrolling down 500 pixels and then scrolling back up 500 pixels on the Selenium website

Starting URL: https://www.selenium.dev/

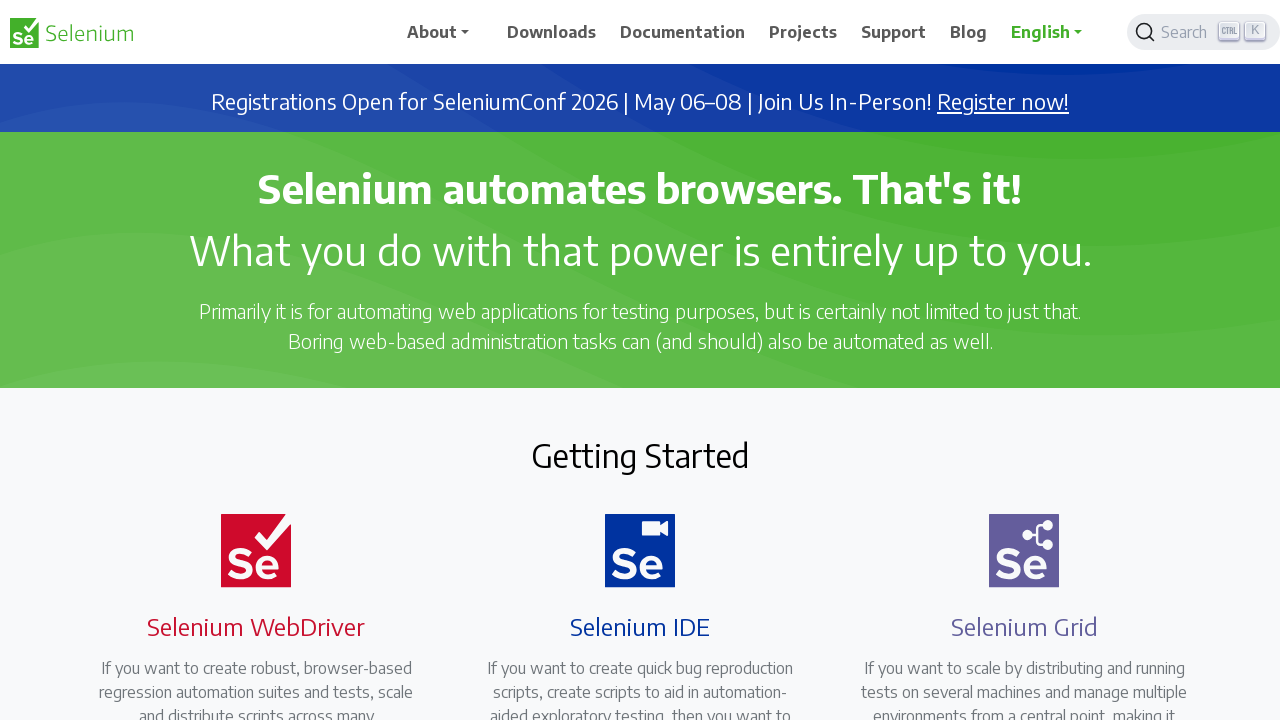

Scrolled down 500 pixels on the Selenium website
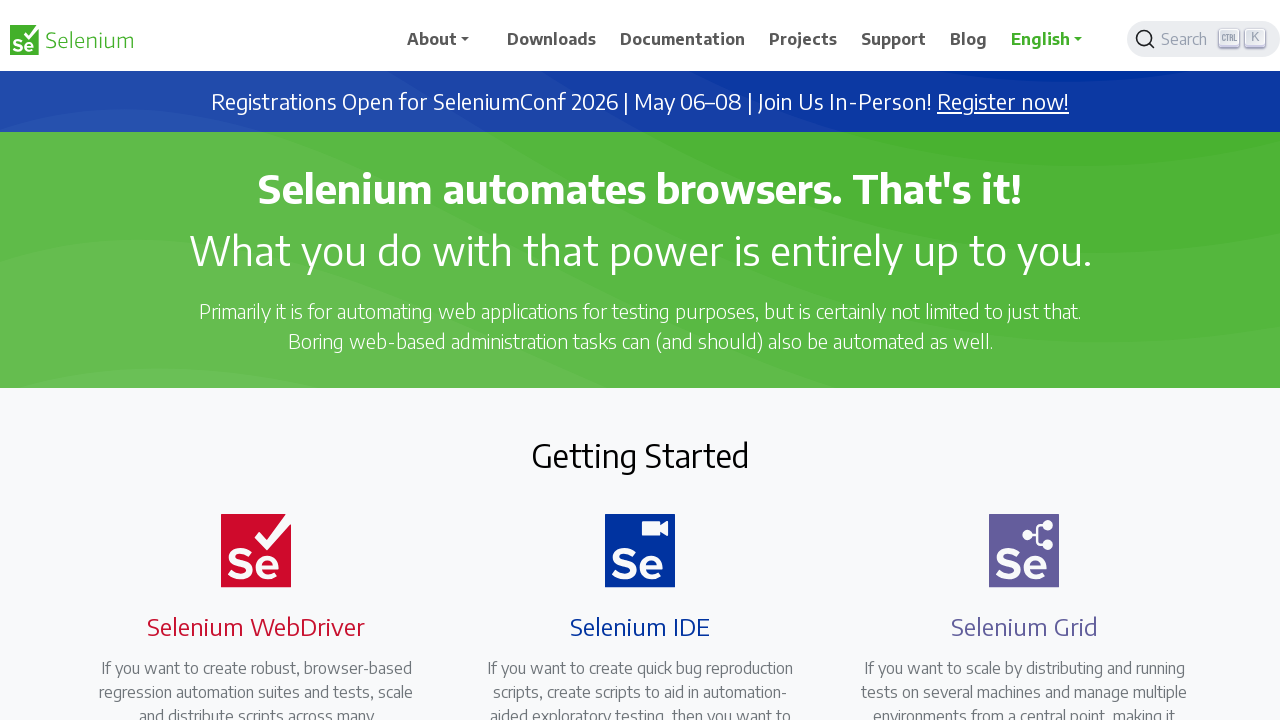

Waited 1 second to observe the scroll
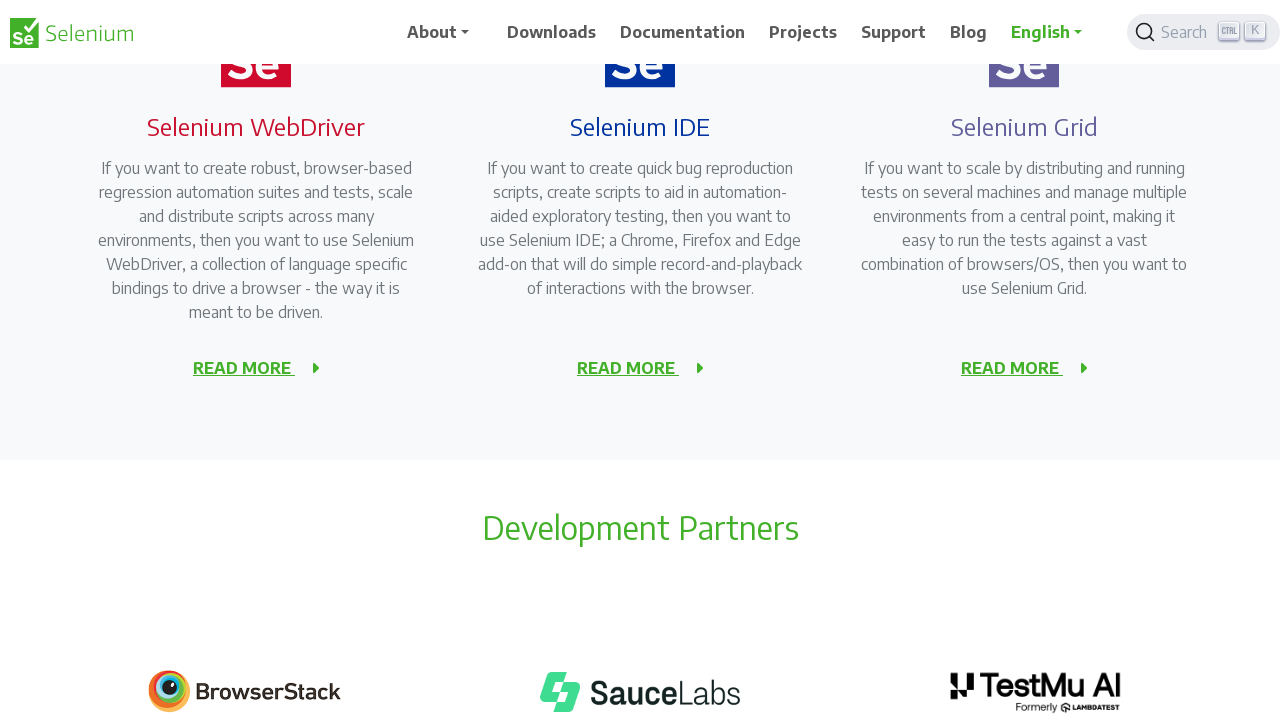

Scrolled back up 500 pixels
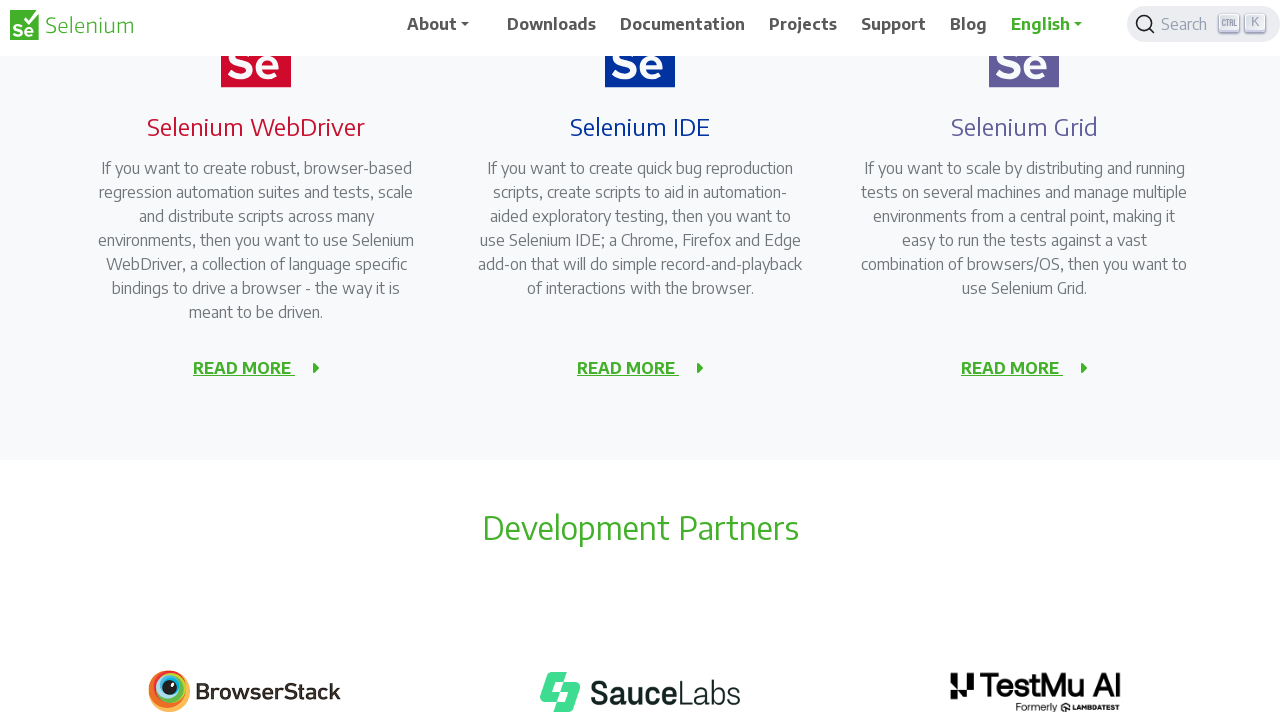

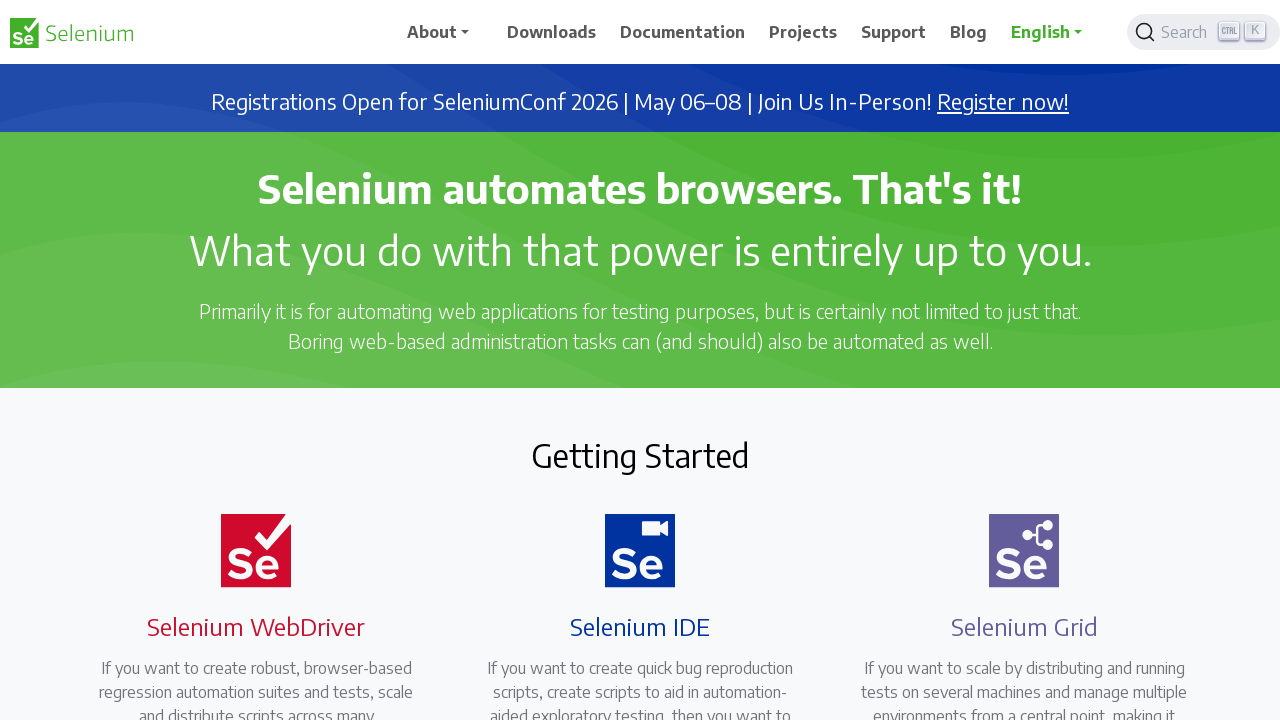